Navigates to the main page and clicks on the signup link to go to the signup page

Starting URL: https://vue-demo.daniel-avellaneda.com

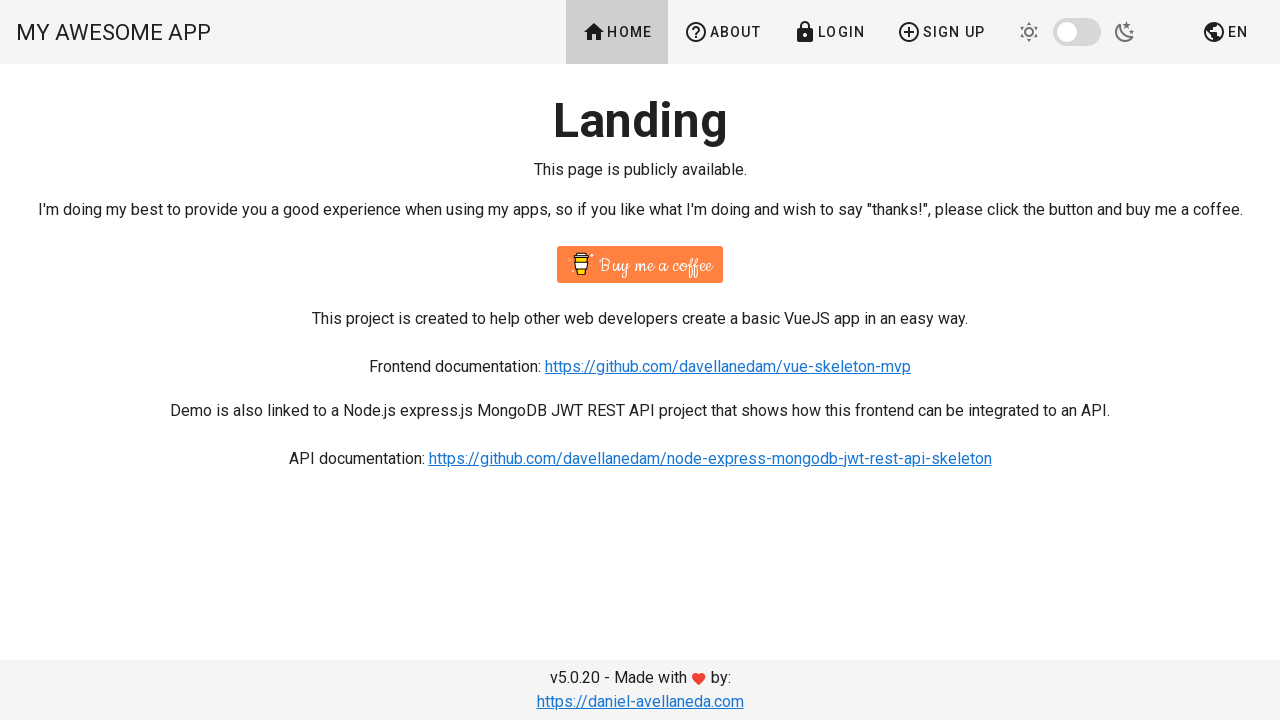

Navigated to main page at https://vue-demo.daniel-avellaneda.com
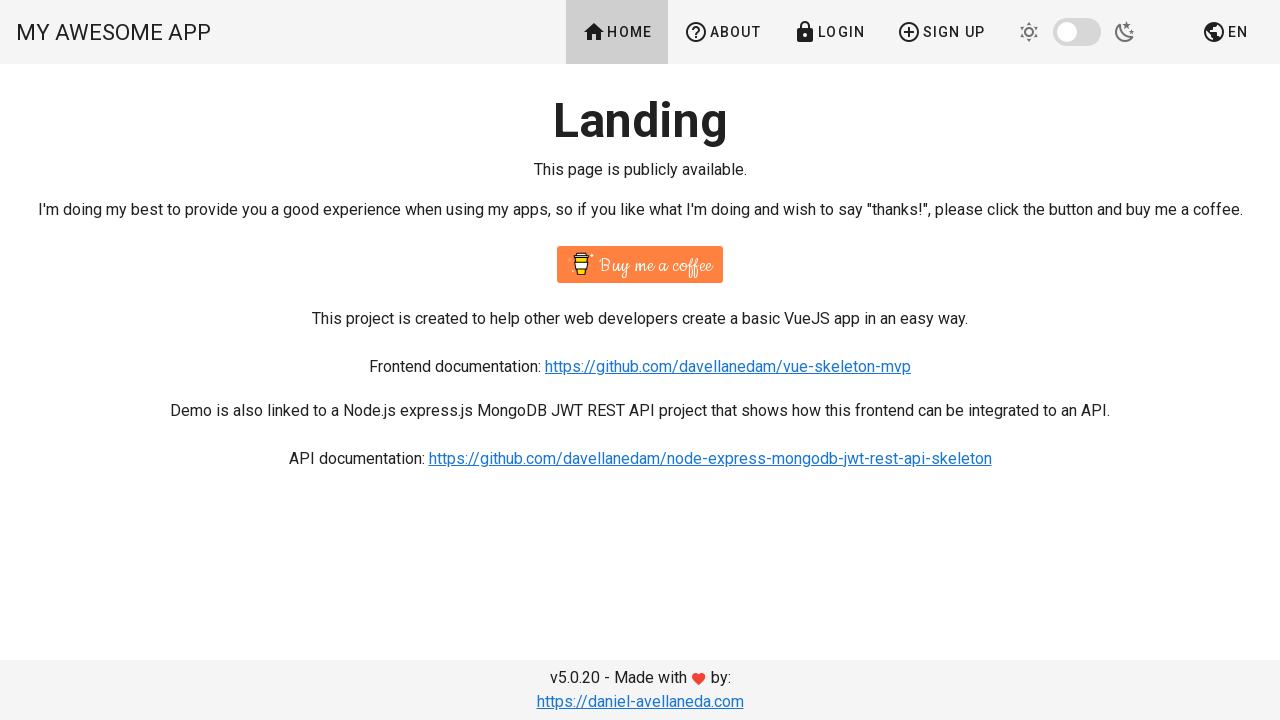

Clicked on the signup link at (941, 32) on xpath=//*[@id="app"]/div/div/header/div/div[3]/a[4]
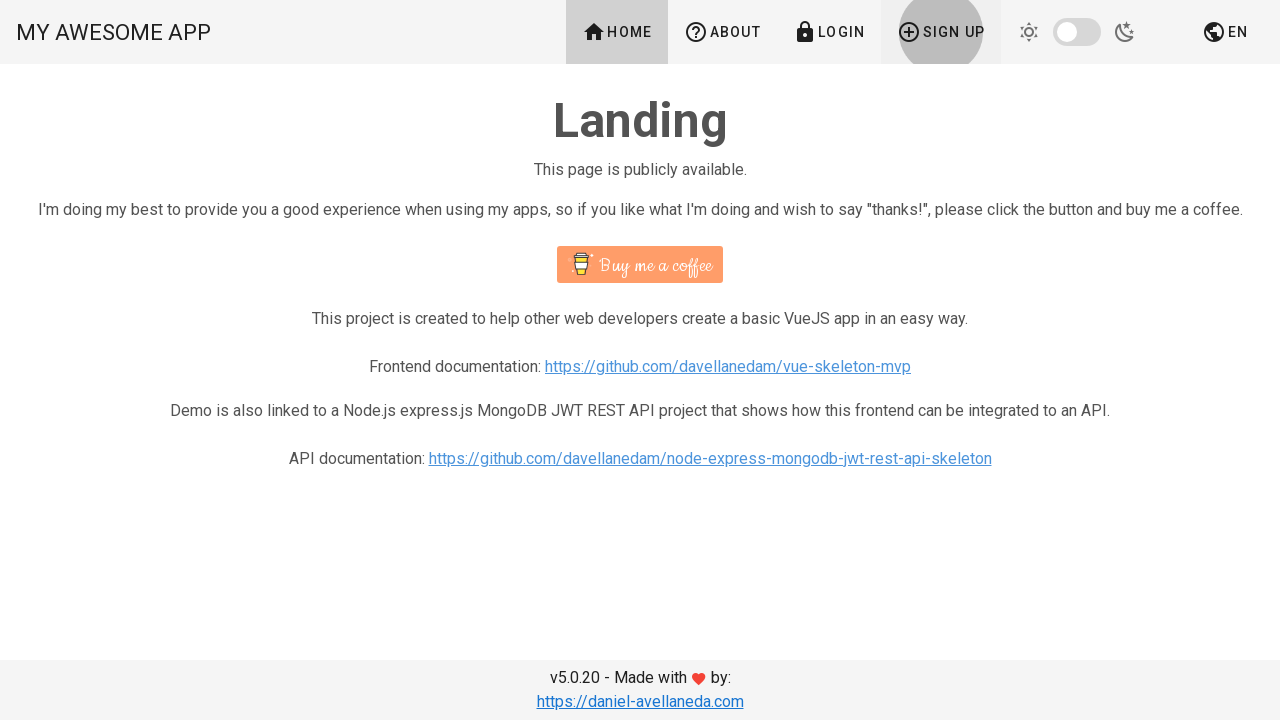

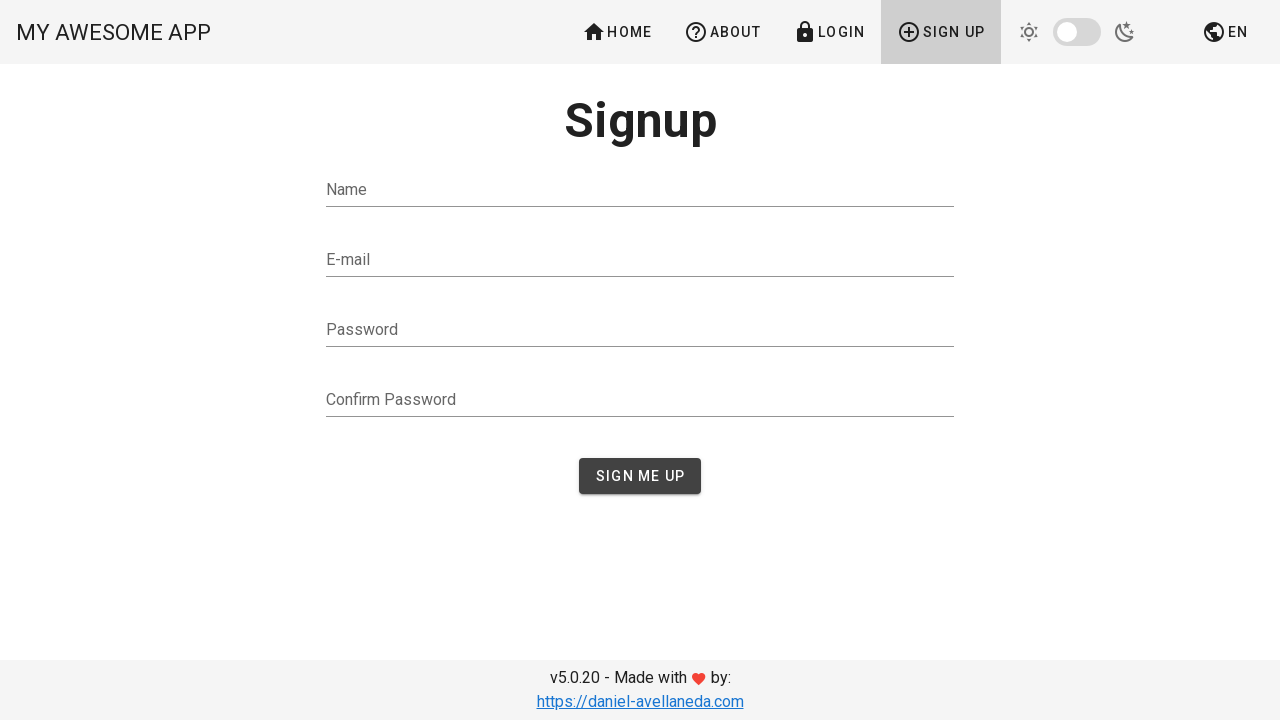